Tests the mortgage calculator by hovering over the "Mortgage Calcs" menu, selecting "30 yr Fixed" option, filling in mortgage details (home value, loan amount, interest rate, loan length, taxes, insurance, PMI), entering an email address, and clicking calculate.

Starting URL: https://www.mortgagecalculator.org/

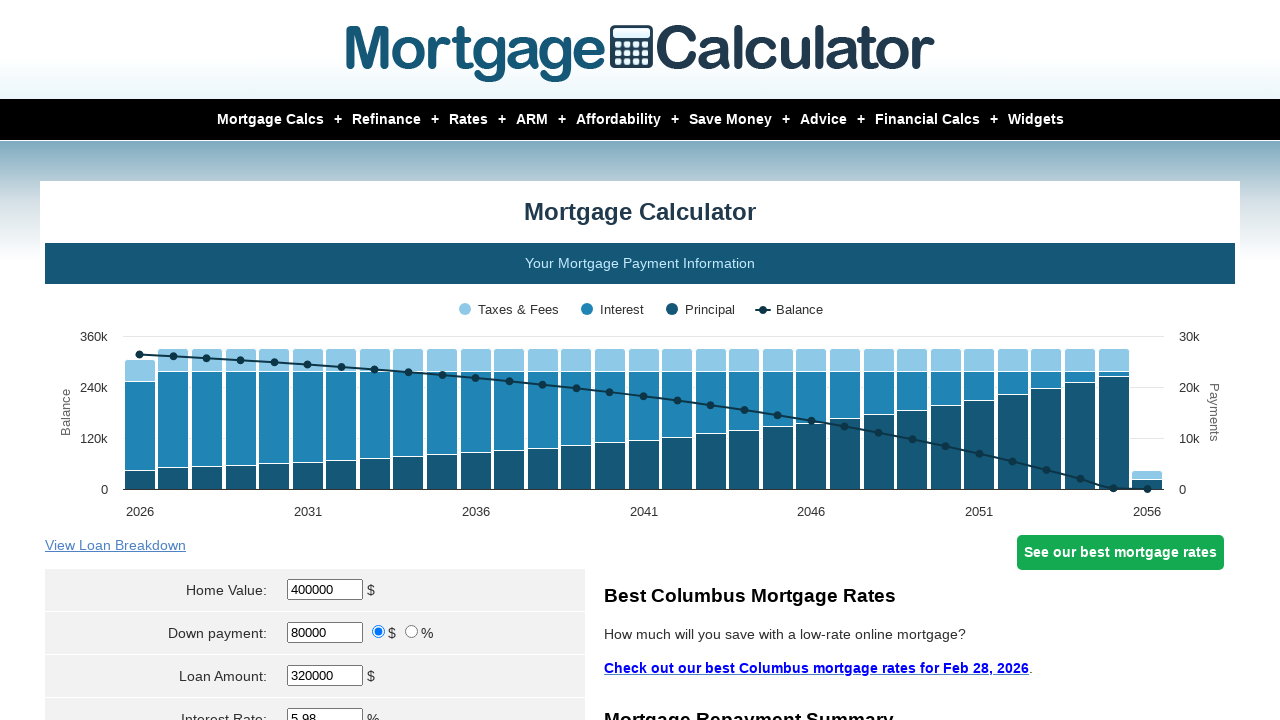

Hovered over 'Mortgage Calcs' menu item at (270, 120) on text=Mortgage Calcs
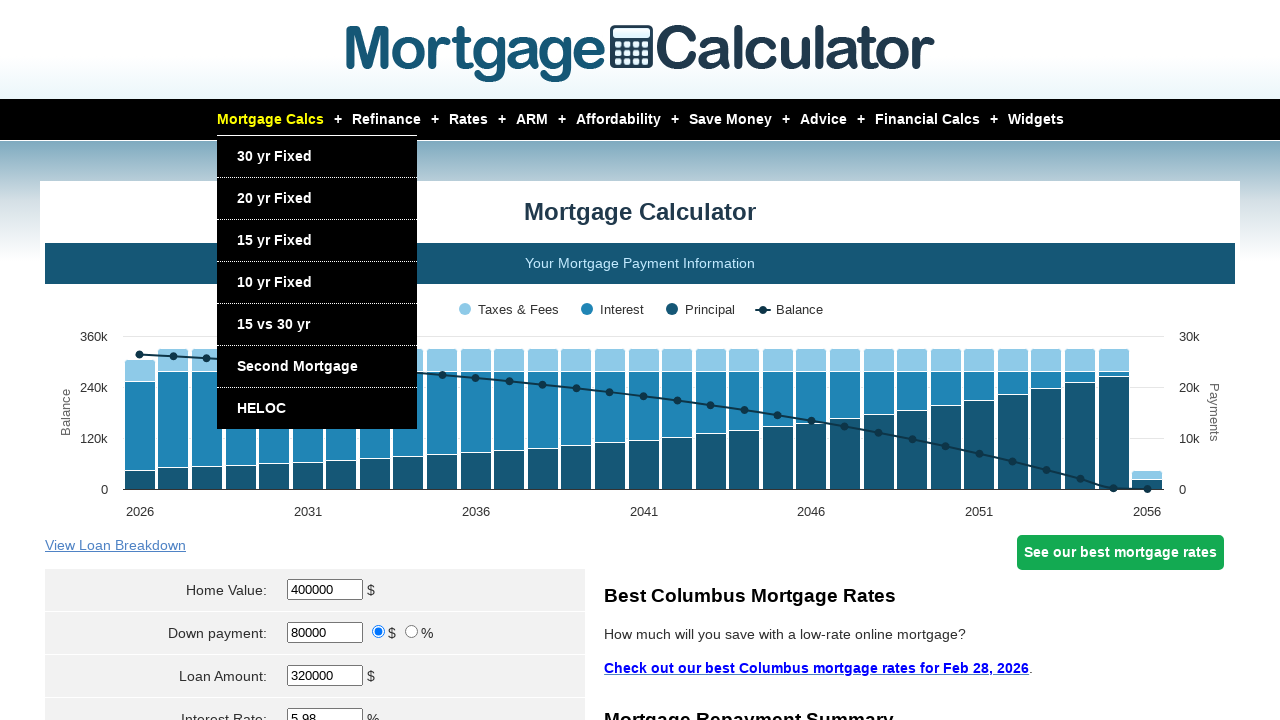

Clicked on '30 yr Fixed' option at (274, 156) on text=30 yr Fixed
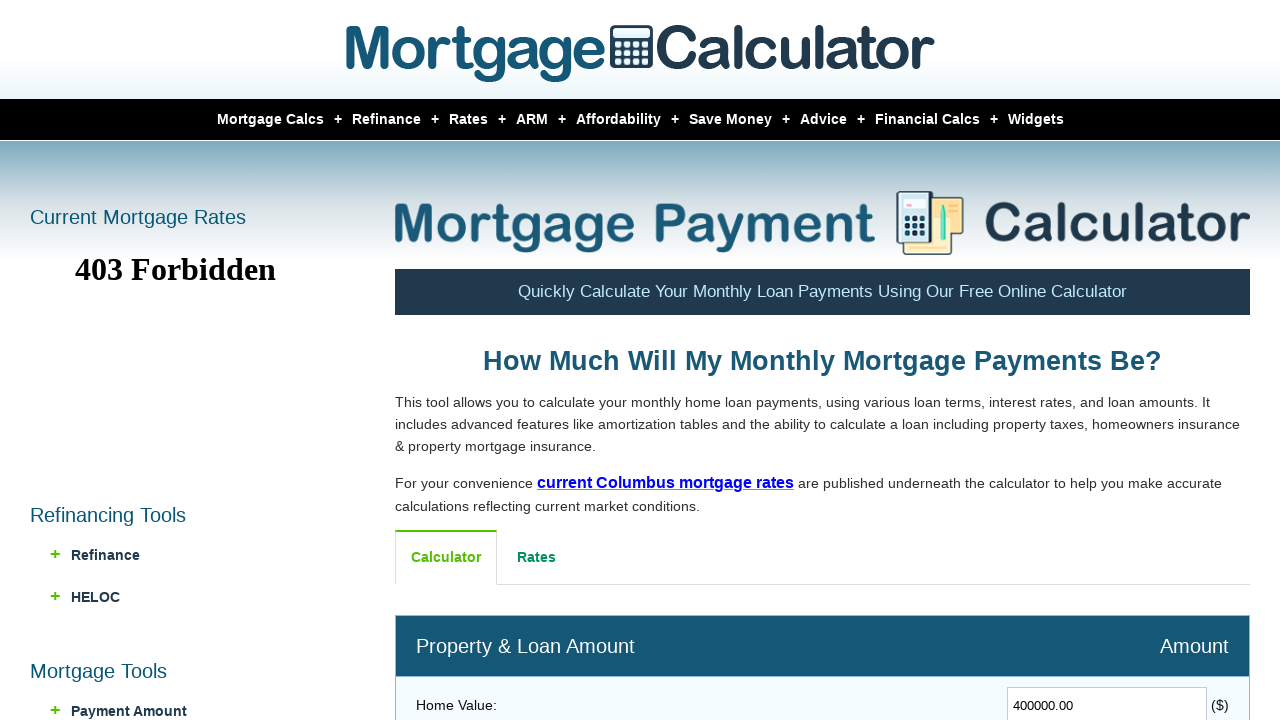

Filled in Home Value as $412,500 on input[name='HomeValue']
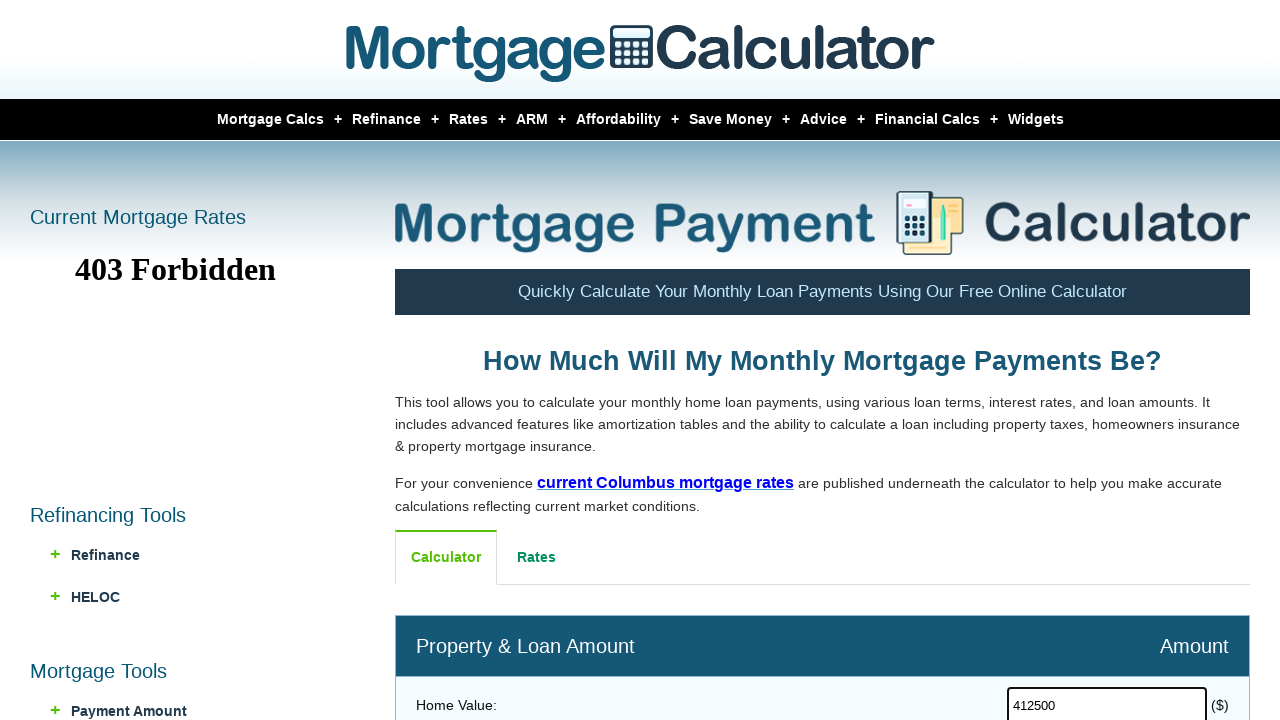

Filled in Loan Amount as $300,000 on input[name='Amount']
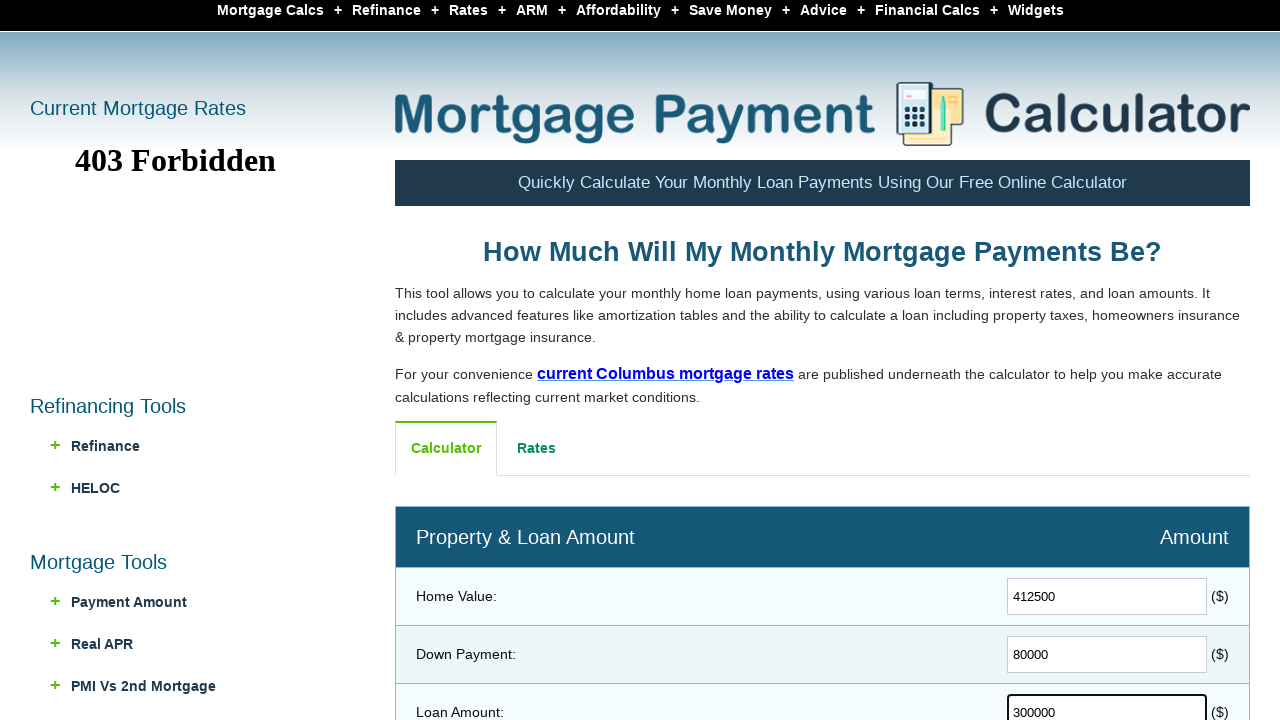

Filled in Interest Rate as 5.00% on input[name='Interest']
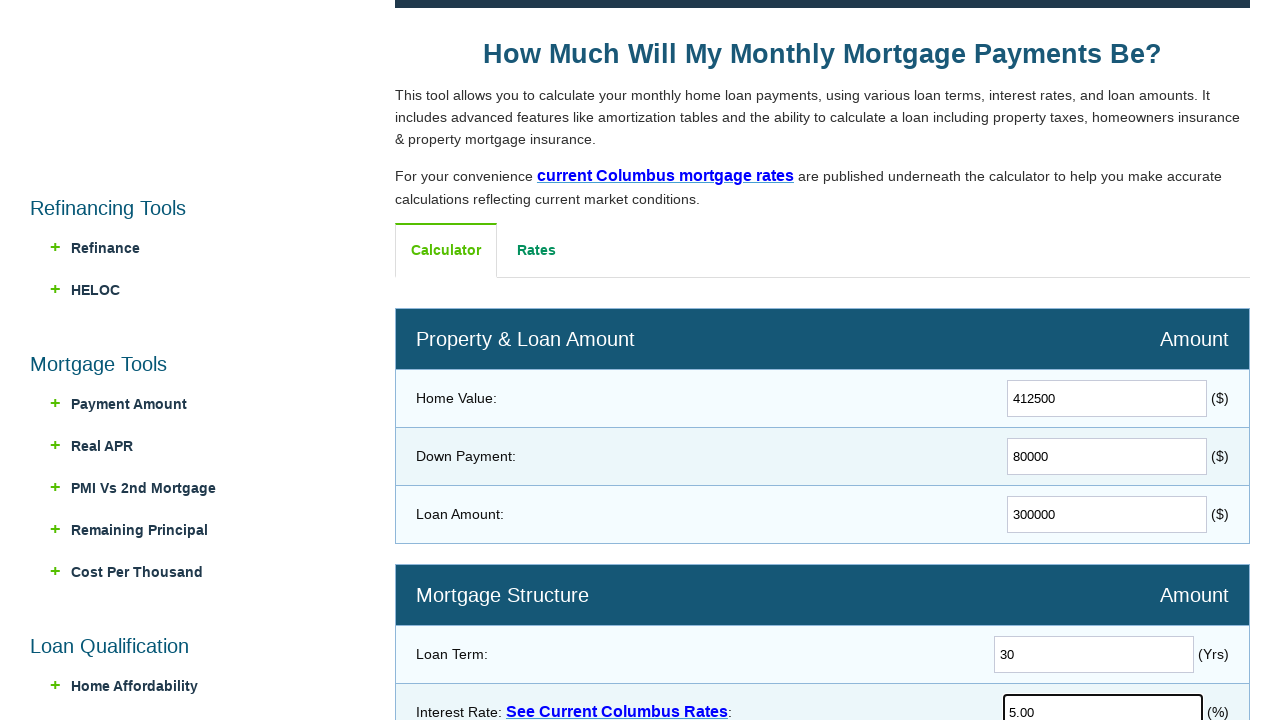

Filled in Loan Length as 28 years on input[name='Length']
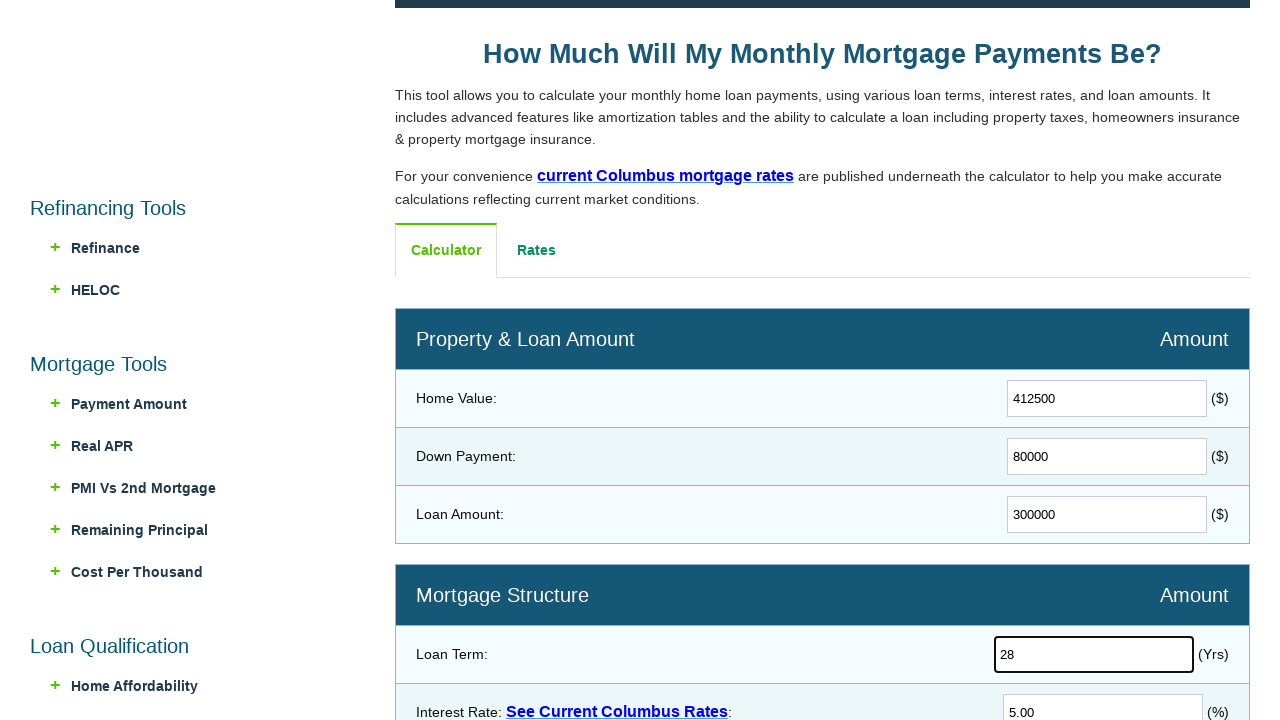

Filled in Property Taxes as $3,000 on input[name='PropertyTaxes']
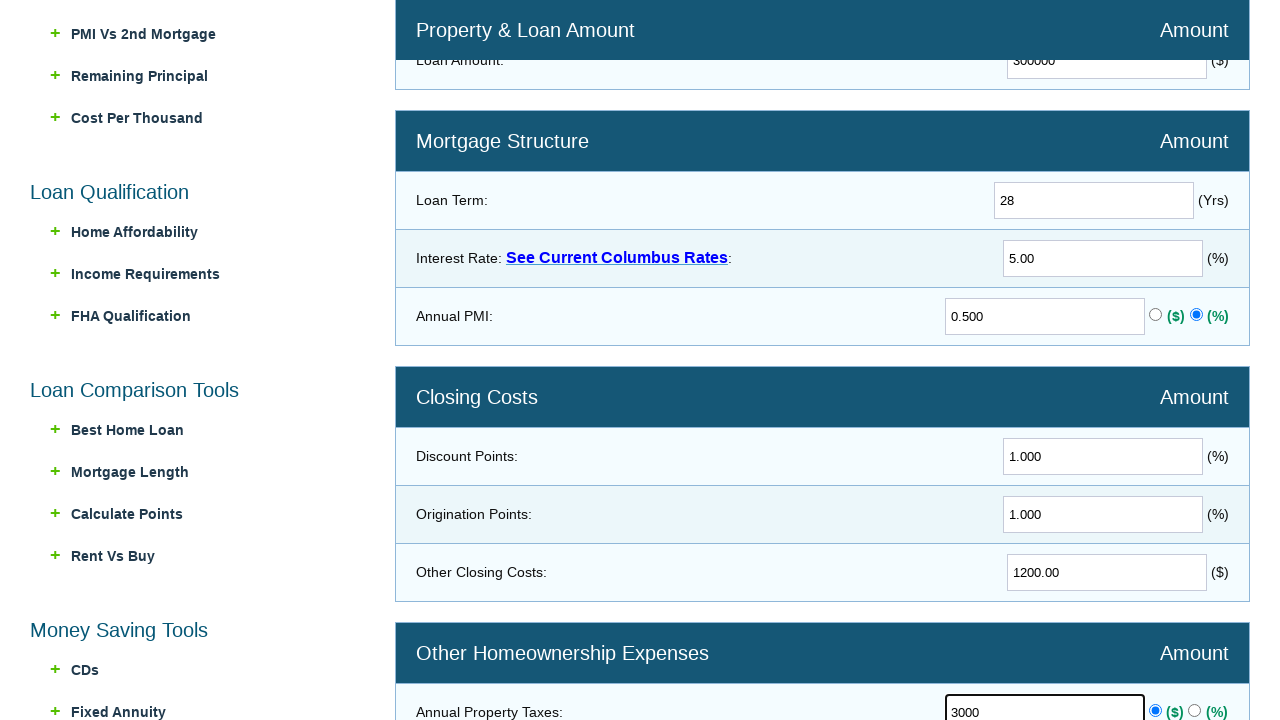

Selected property taxes per year option at (1155, 711) on #PropertyTaxesSel0
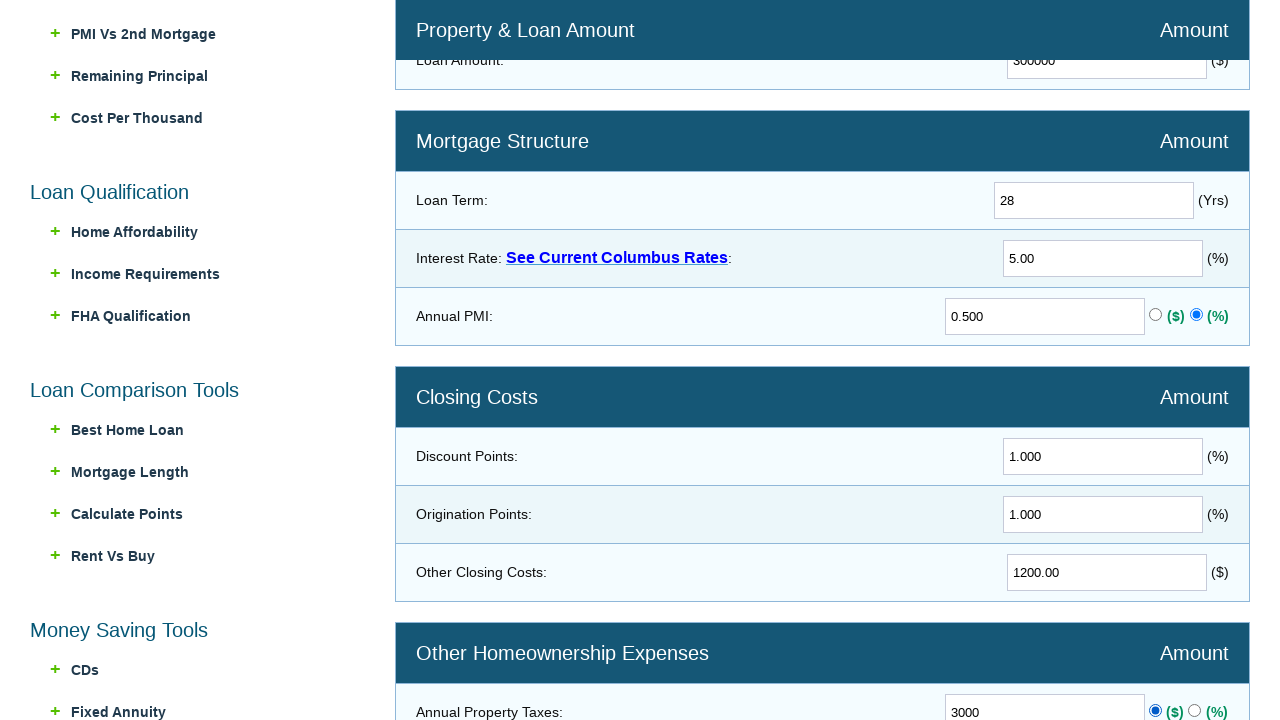

Filled in Insurance as $1,500 on input[name='Insurance']
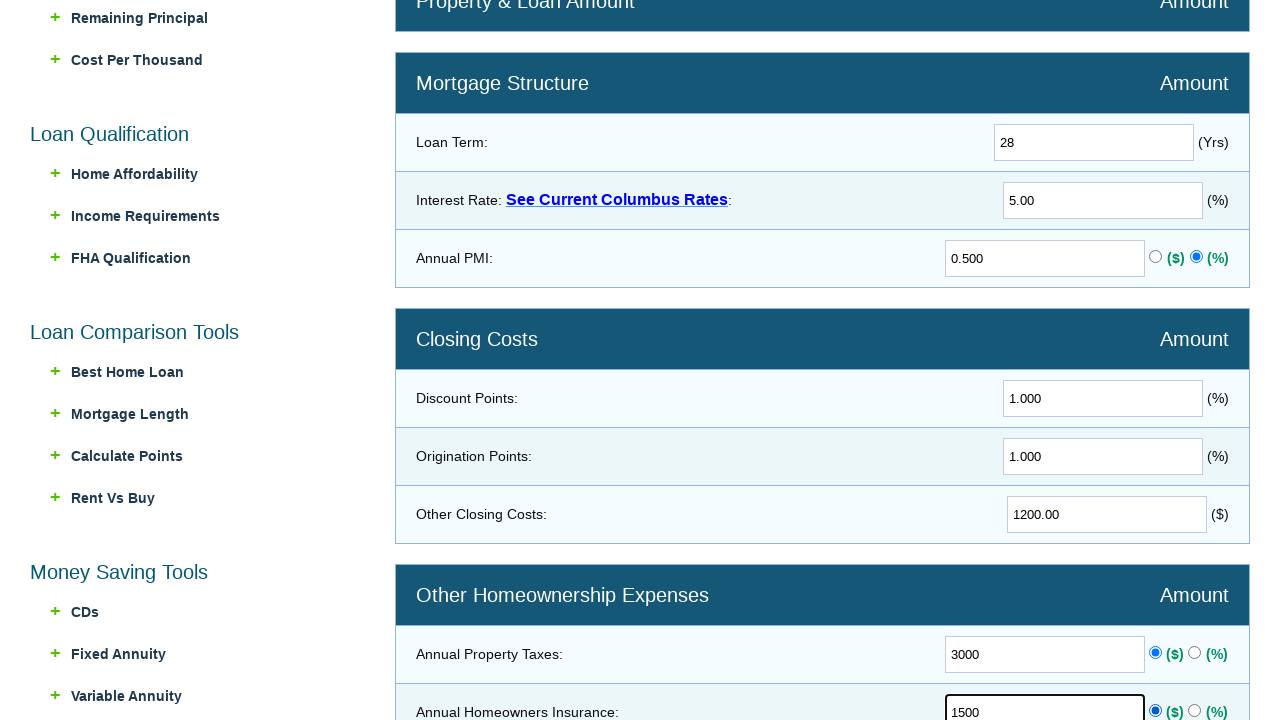

Selected insurance per year option at (1194, 653) on #PropertyTaxesSel1
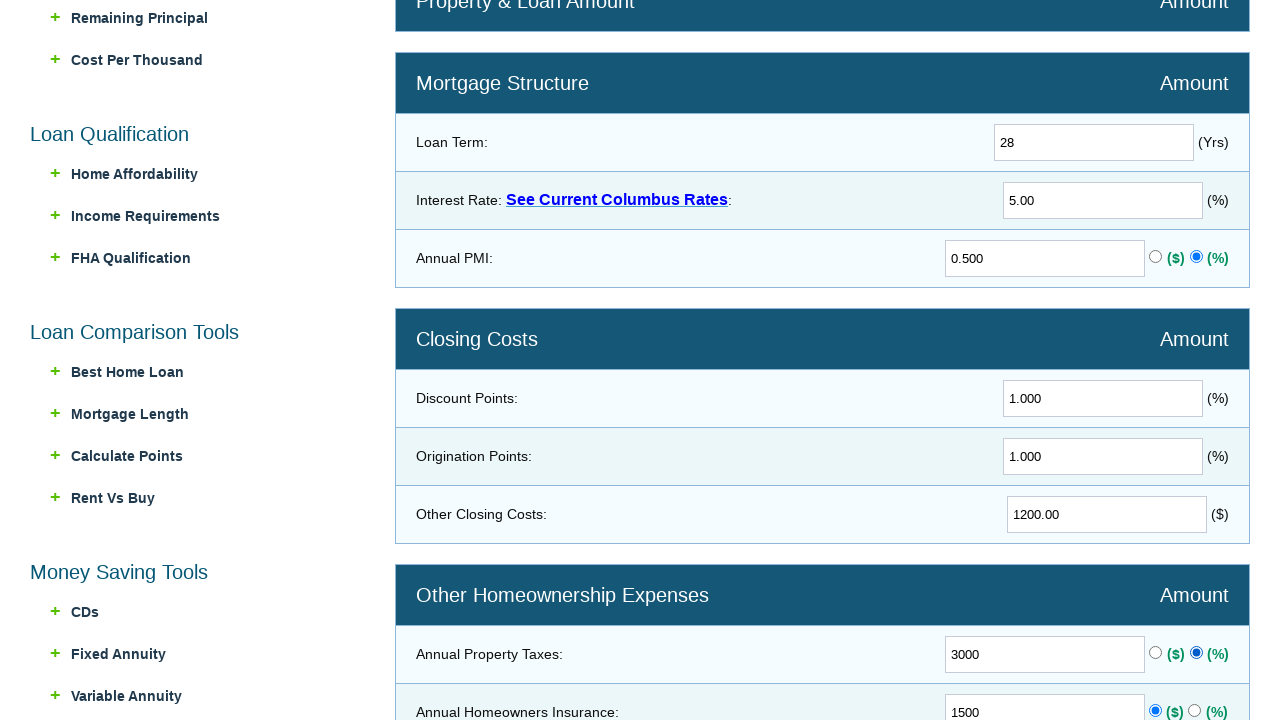

Filled in PMI as 0.50% on input[name='PMI']
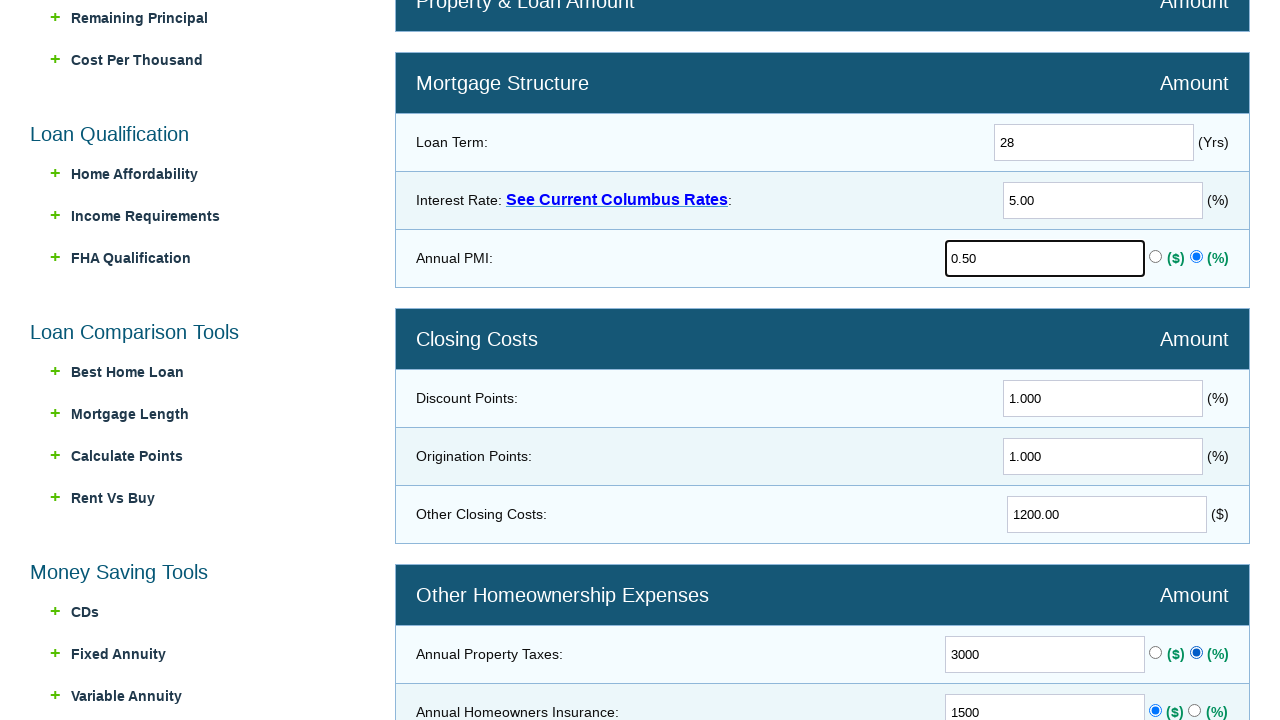

Enabled PDF email option at (707, 361) on input[name='PDFEmail']
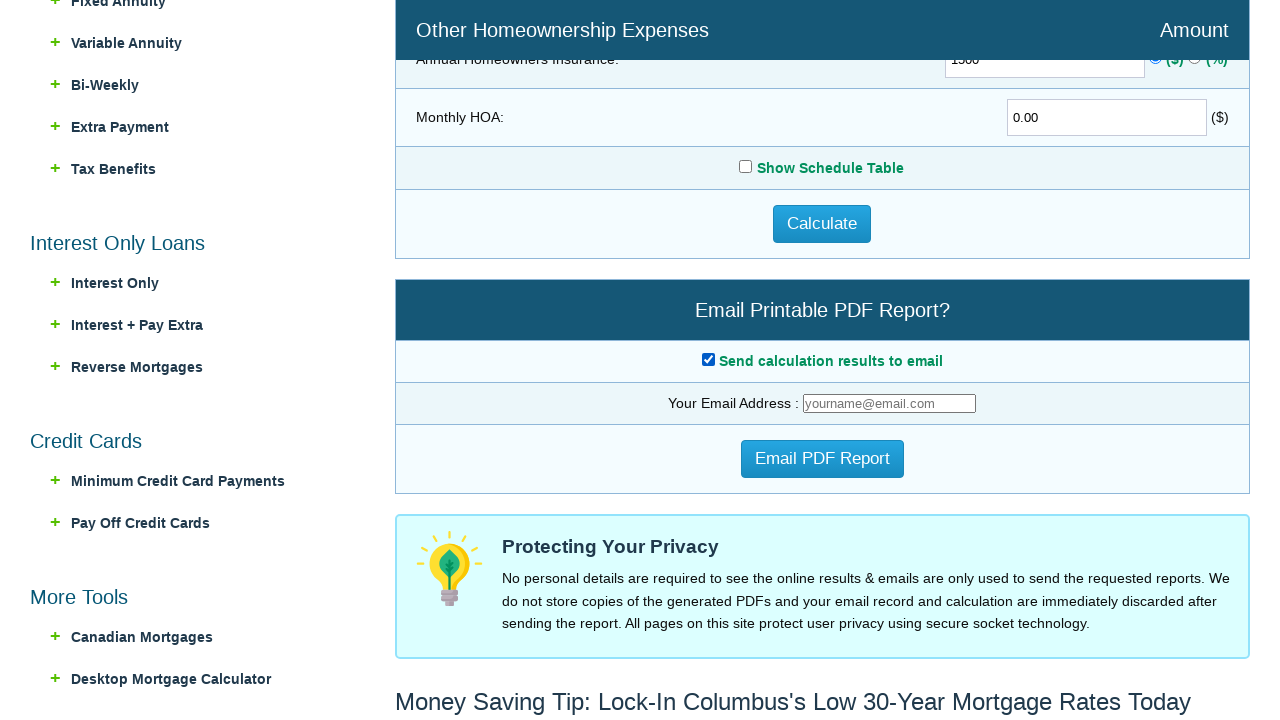

Filled in email address for PDF as mortgagetest2024@example.com on input[name='PDFEmailTo']
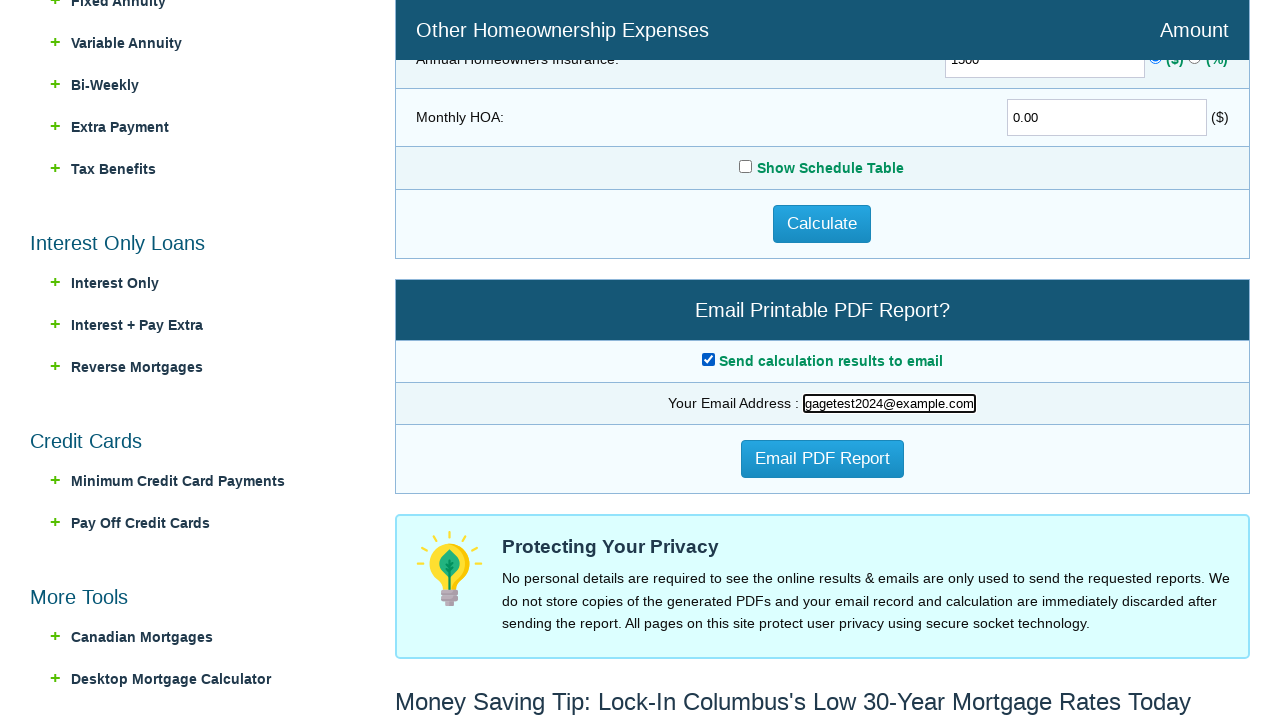

Clicked calculate button to compute mortgage at (822, 224) on input[name='calculate']
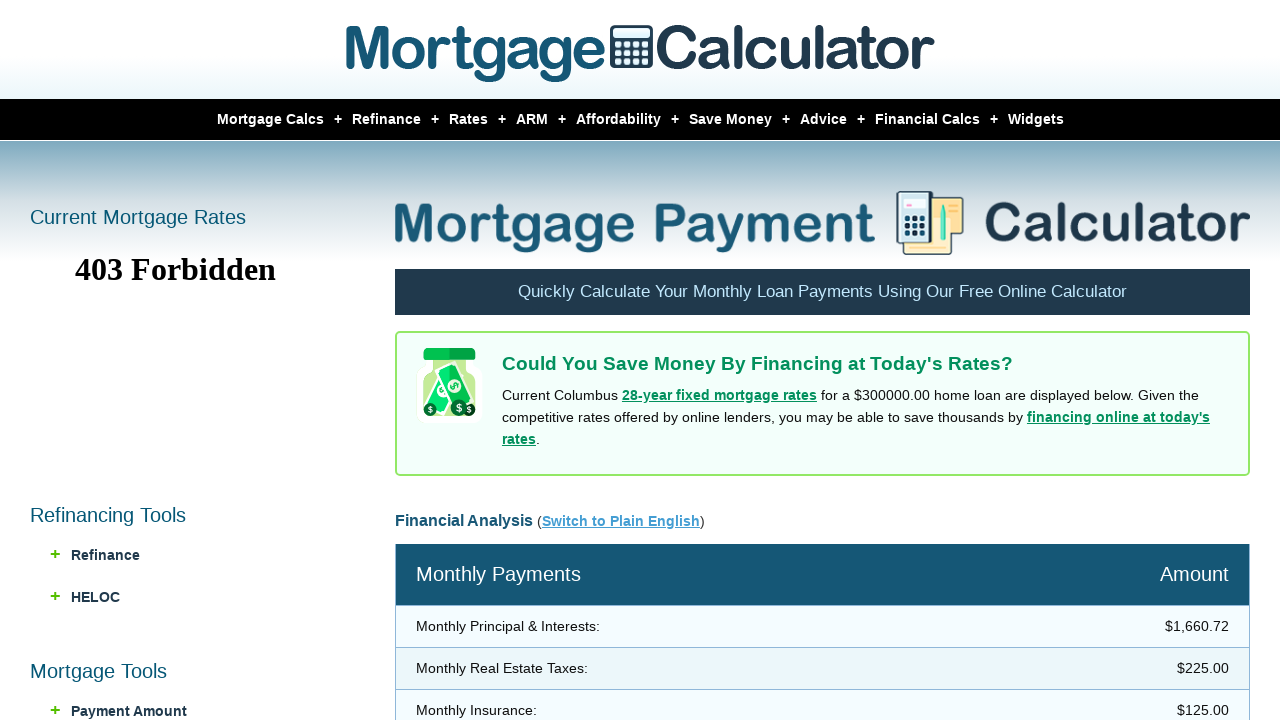

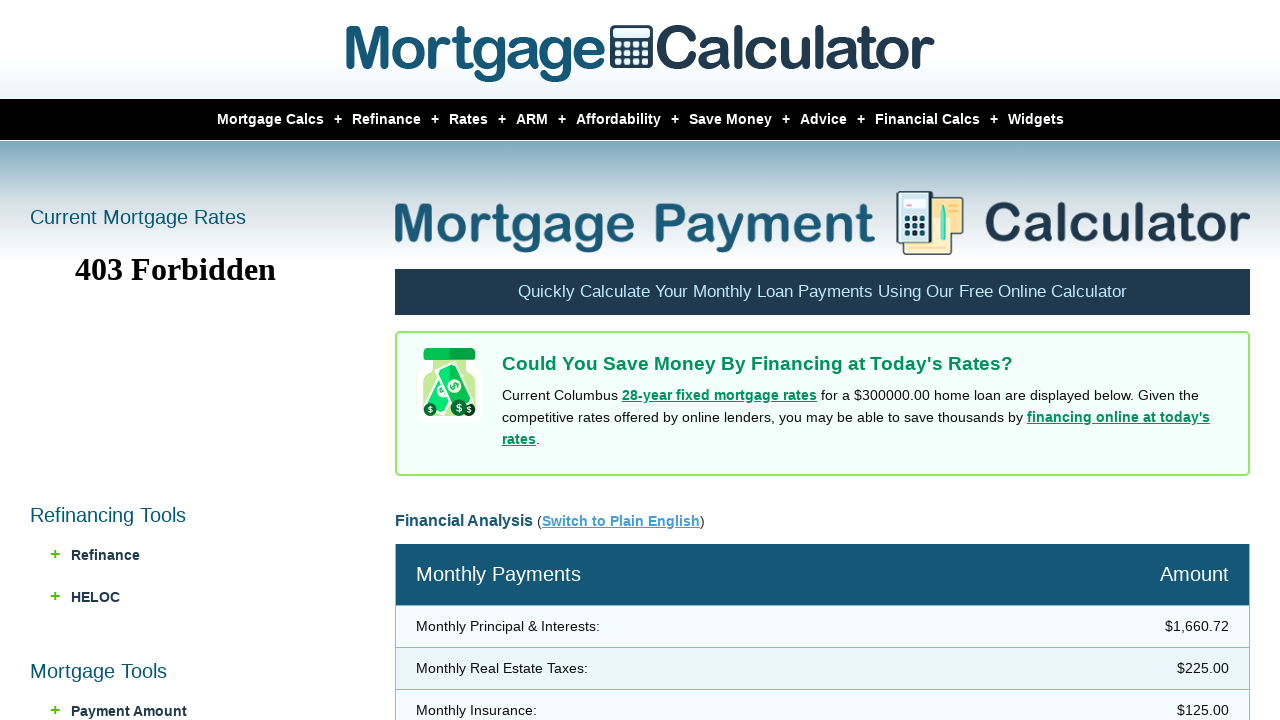